Tests that new todo items are appended to the bottom of the list by creating 3 items and verifying the count

Starting URL: https://demo.playwright.dev/todomvc

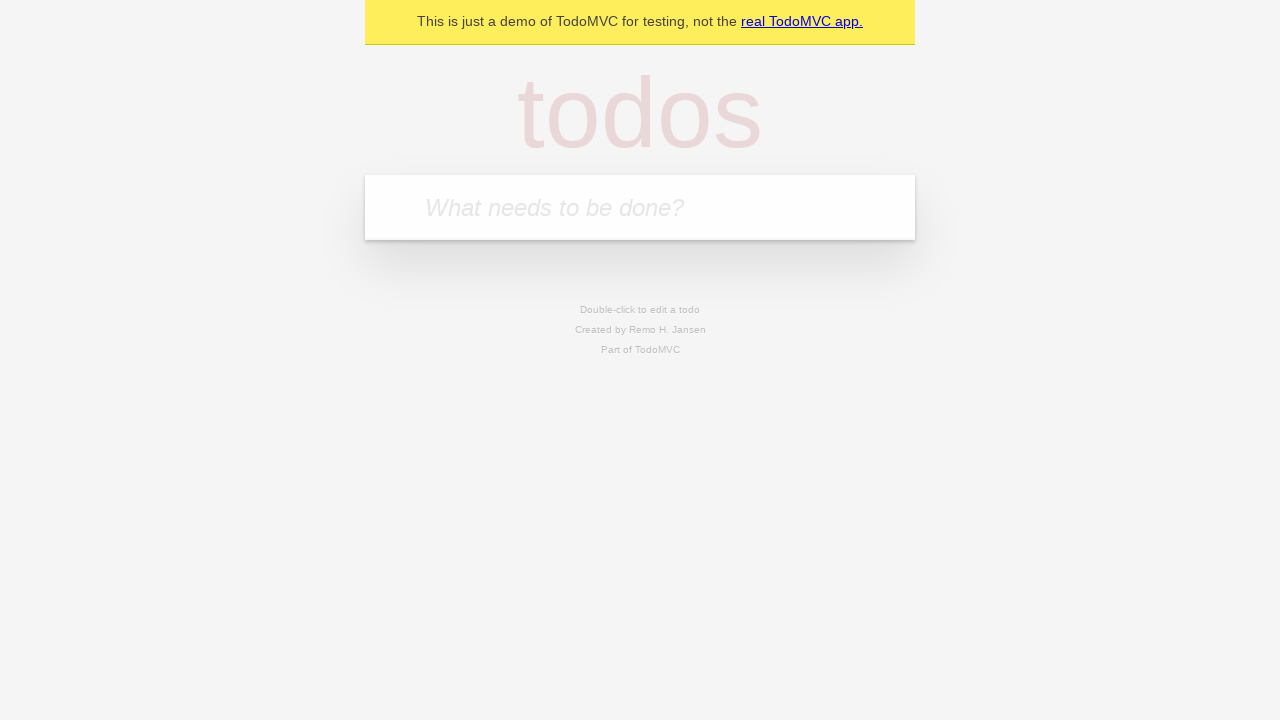

Filled input field with first todo item 'buy some cheese' on internal:attr=[placeholder="What needs to be done?"i]
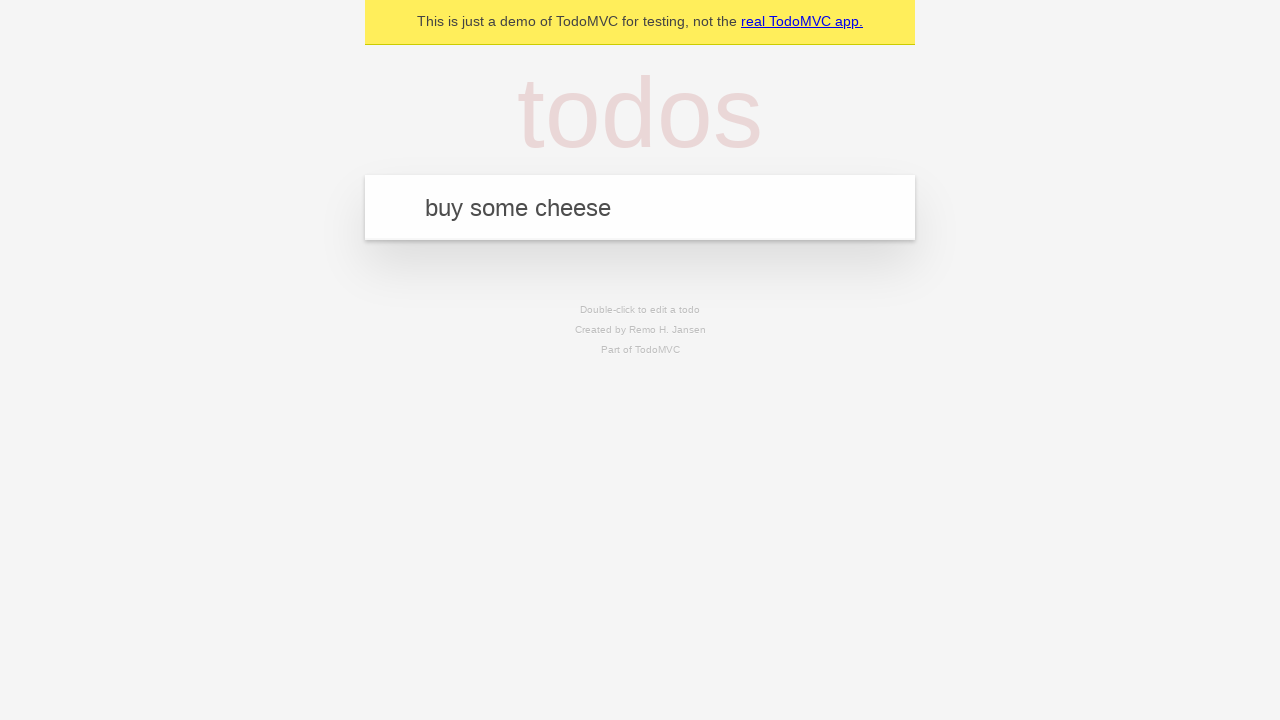

Pressed Enter to create first todo item on internal:attr=[placeholder="What needs to be done?"i]
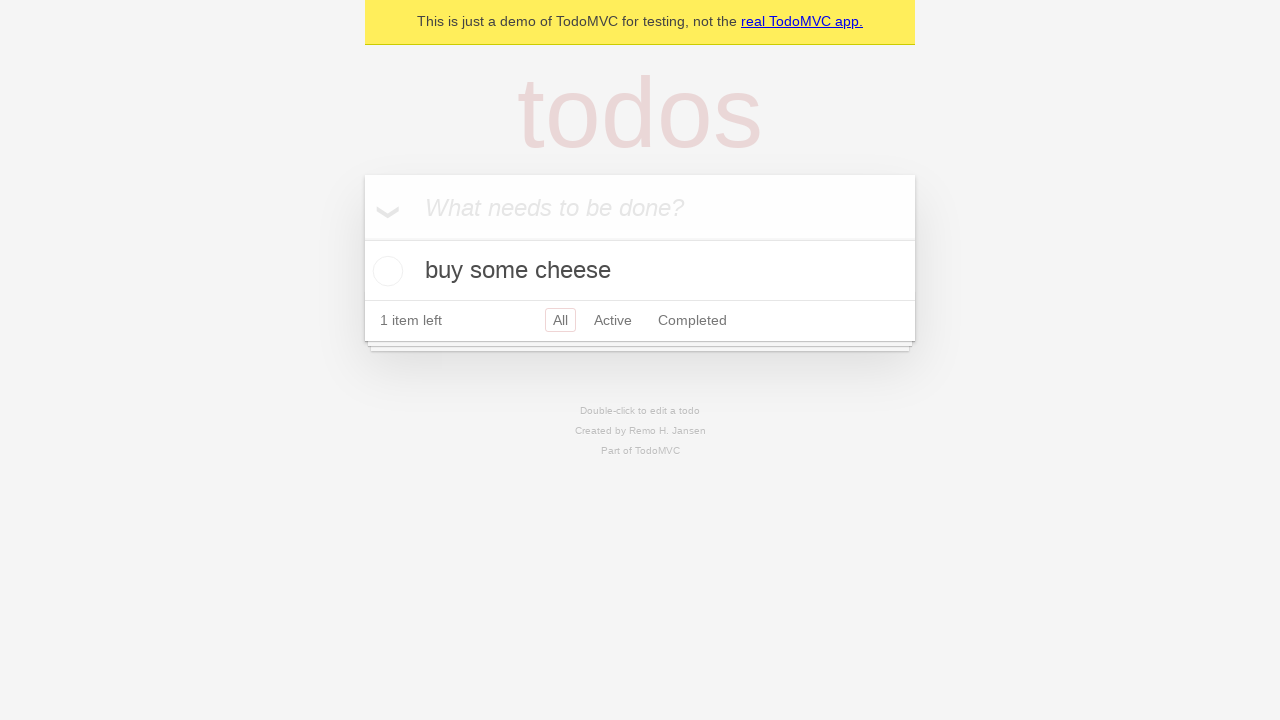

Filled input field with second todo item 'feed the cat' on internal:attr=[placeholder="What needs to be done?"i]
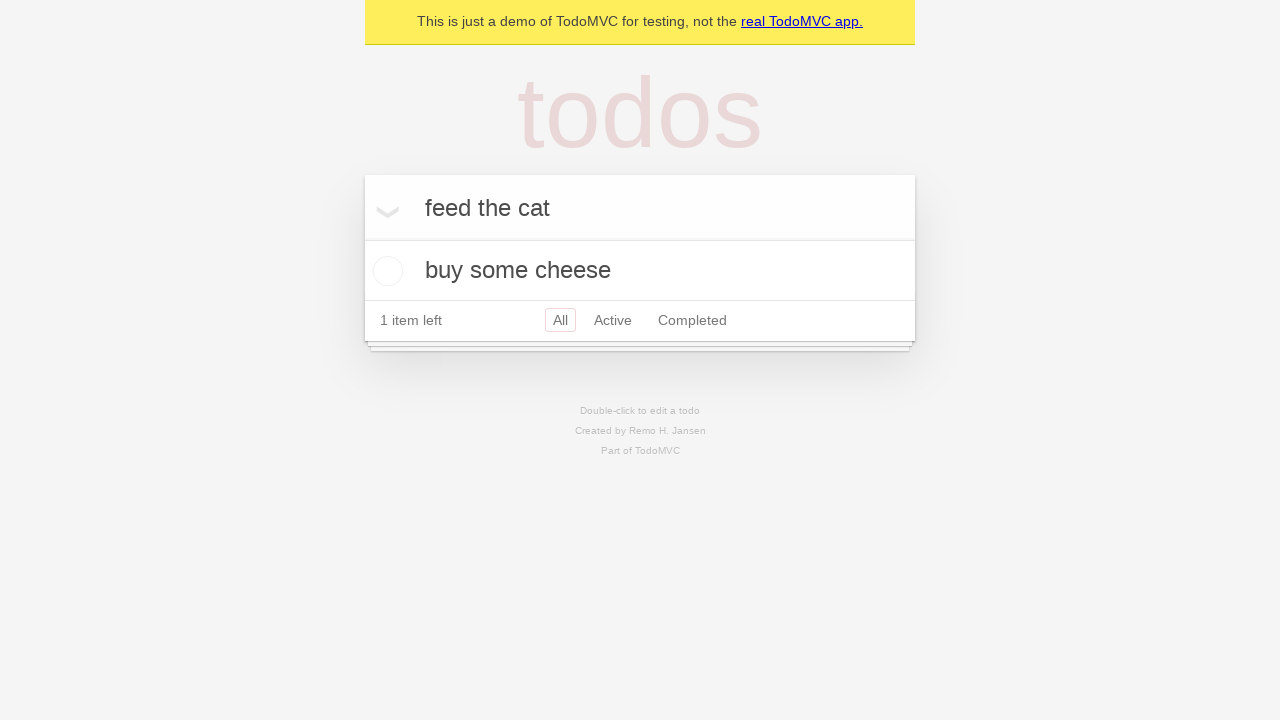

Pressed Enter to create second todo item on internal:attr=[placeholder="What needs to be done?"i]
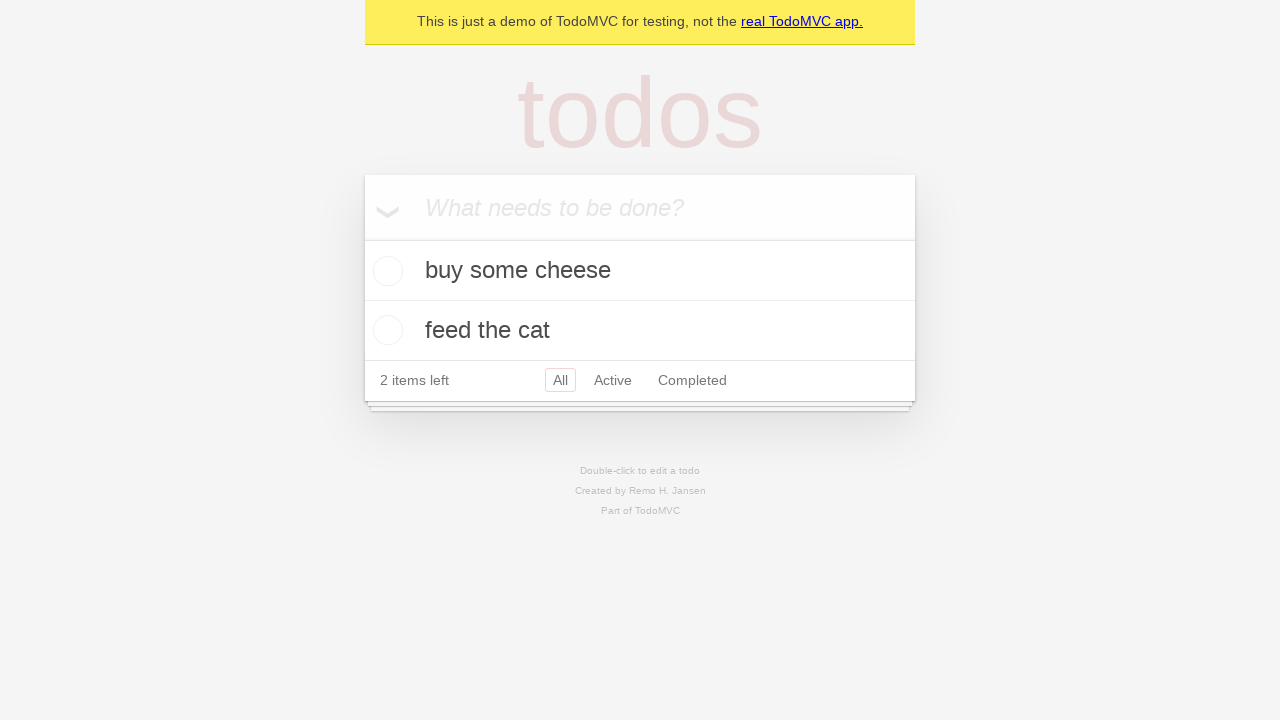

Filled input field with third todo item 'book a doctors appointment' on internal:attr=[placeholder="What needs to be done?"i]
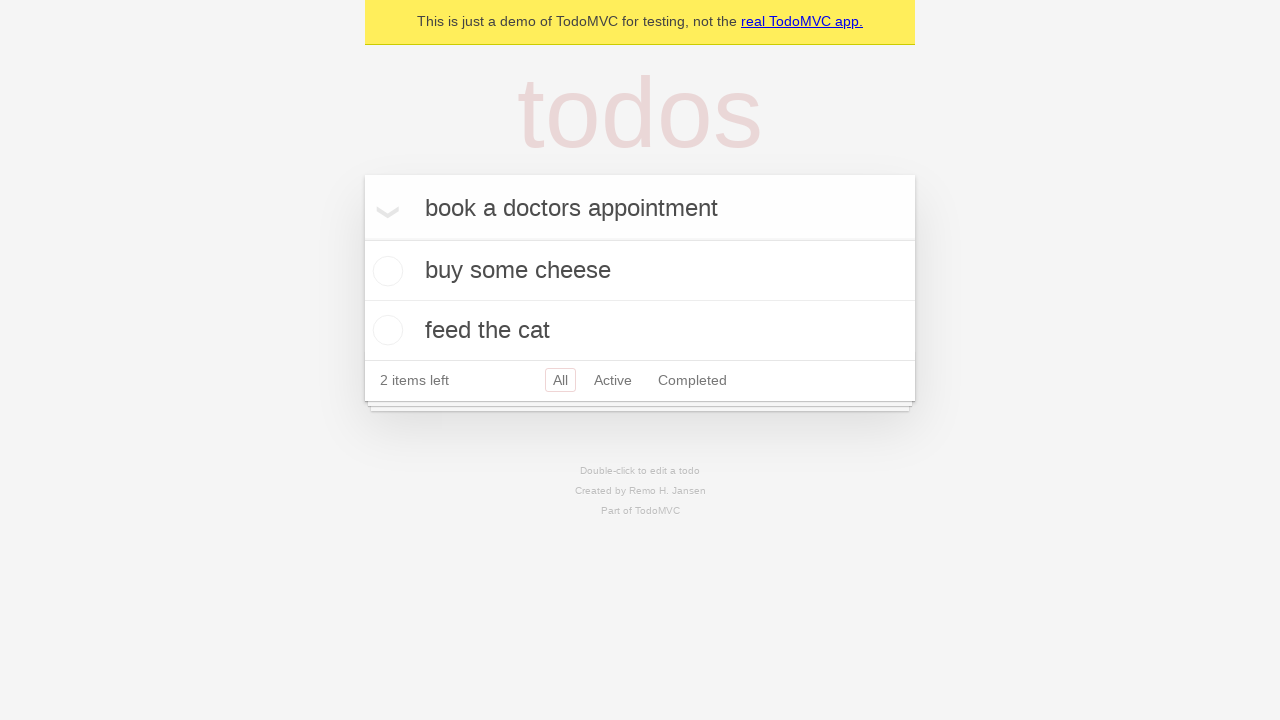

Pressed Enter to create third todo item on internal:attr=[placeholder="What needs to be done?"i]
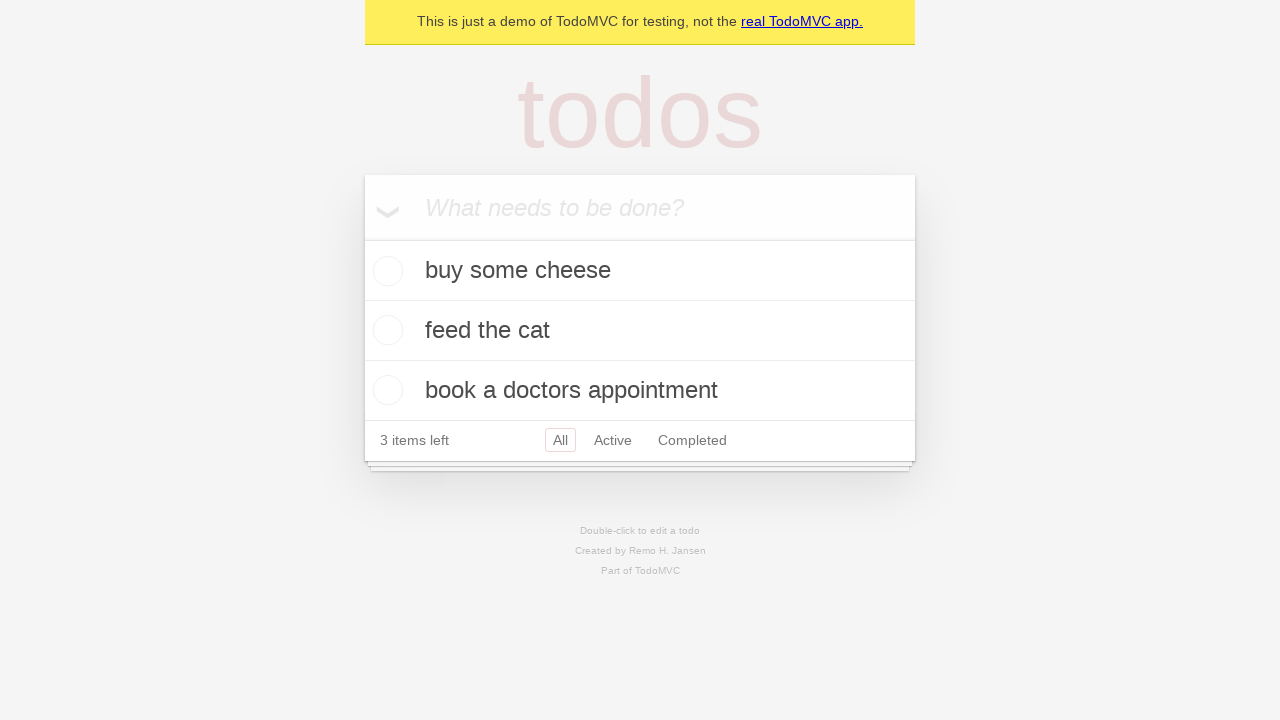

Verified that '3 items left' text is displayed, confirming all 3 todo items were appended to the list
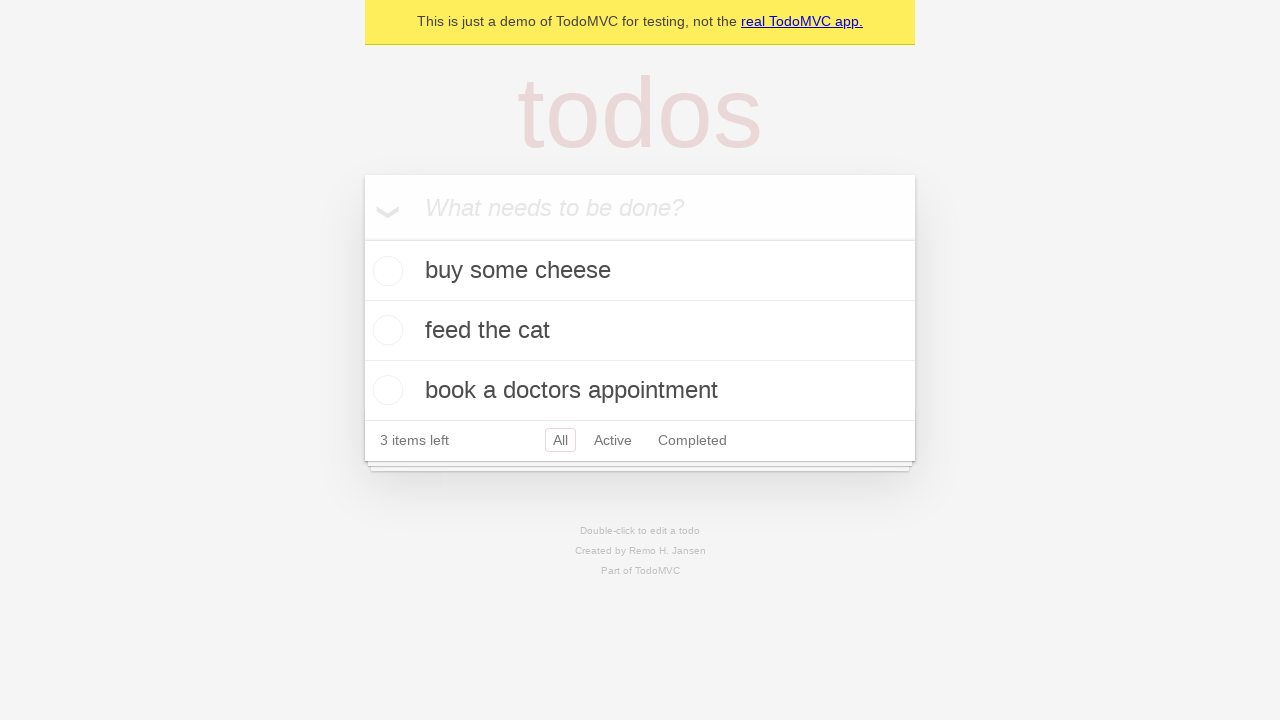

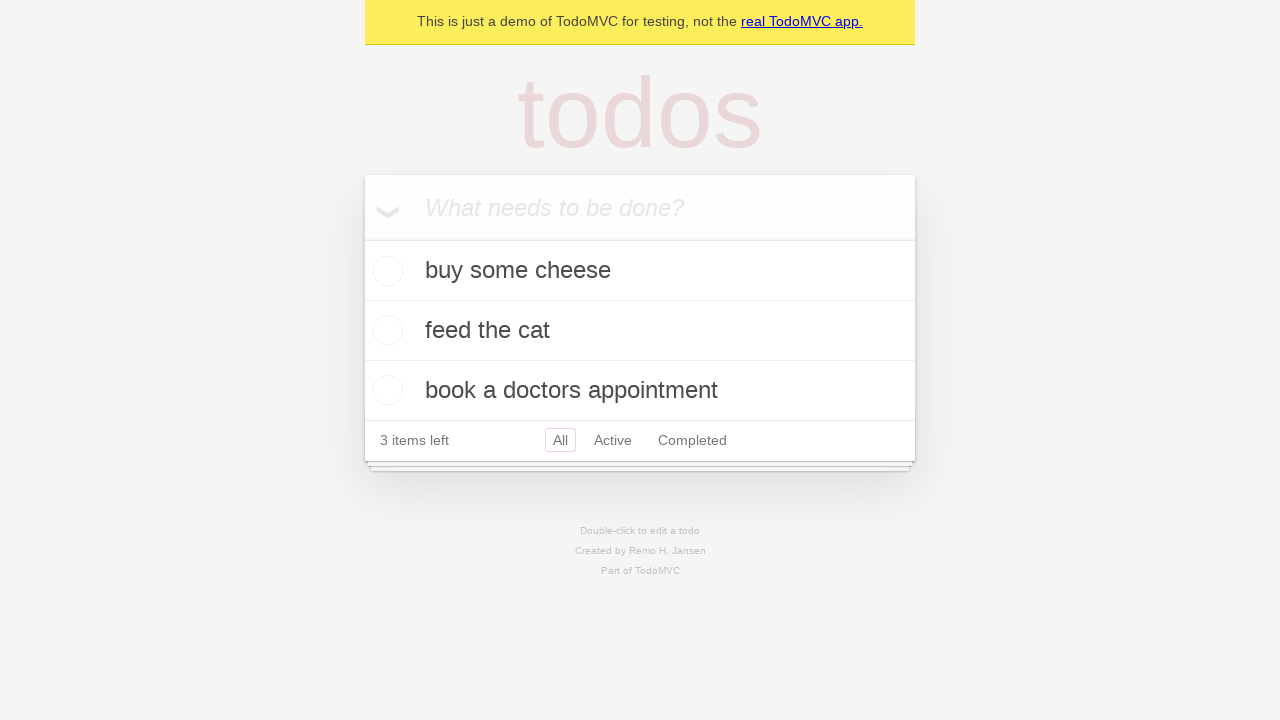